Tests browser alert dialog handling by accepting a prompt with custom input

Starting URL: https://www.hyrtutorials.com/p/alertsdemo.html

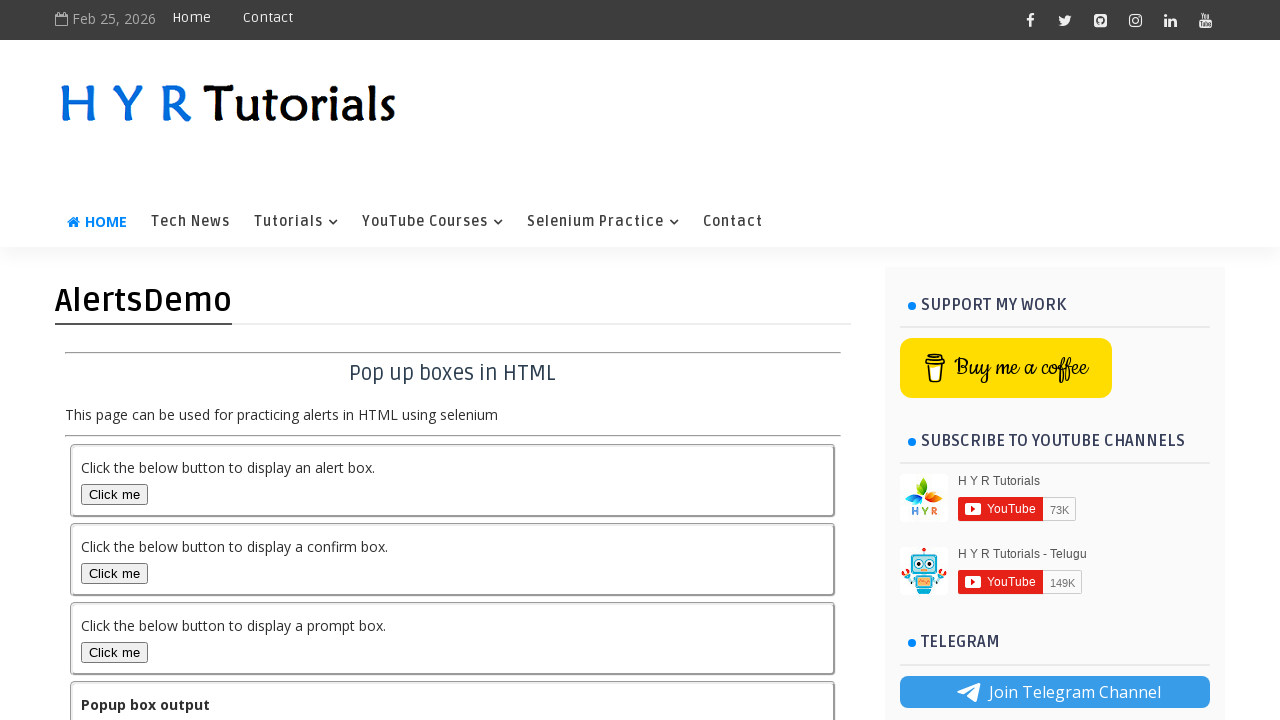

Set up dialog handler to accept prompt with input 'Vishal'
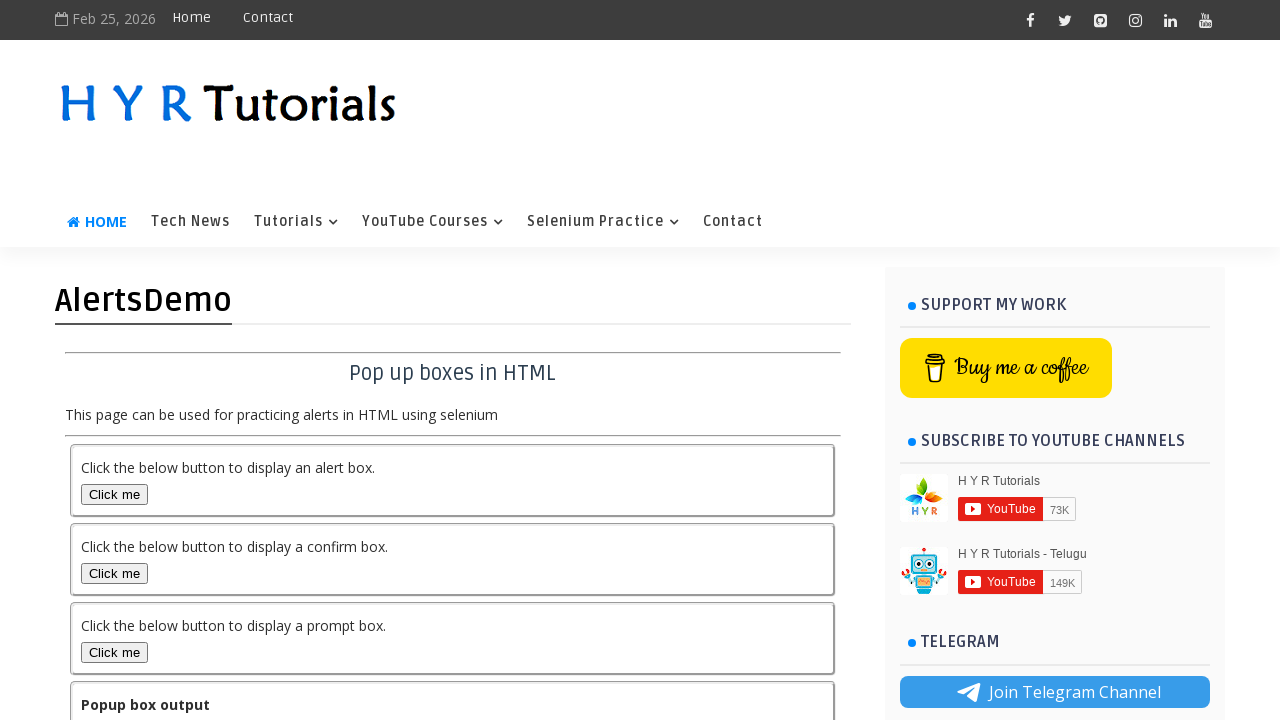

Clicked prompt box button to trigger alert dialog at (114, 652) on #promptBox
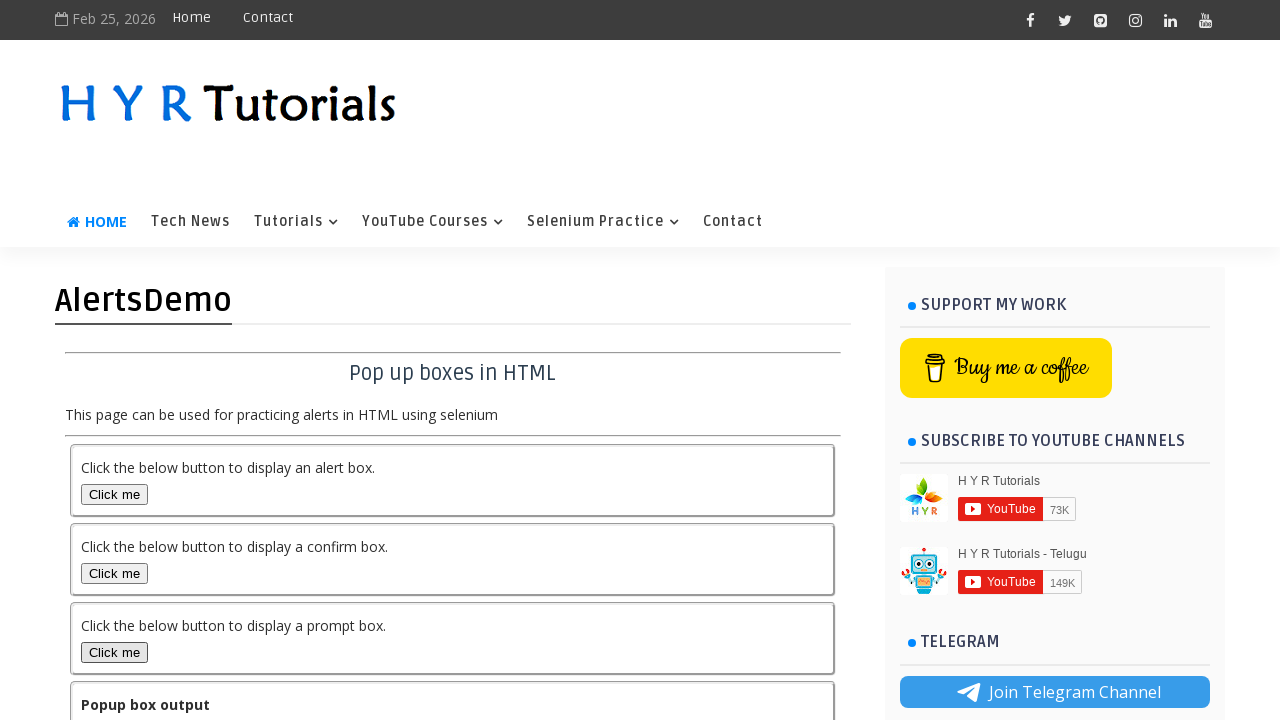

Output element loaded after prompt was accepted
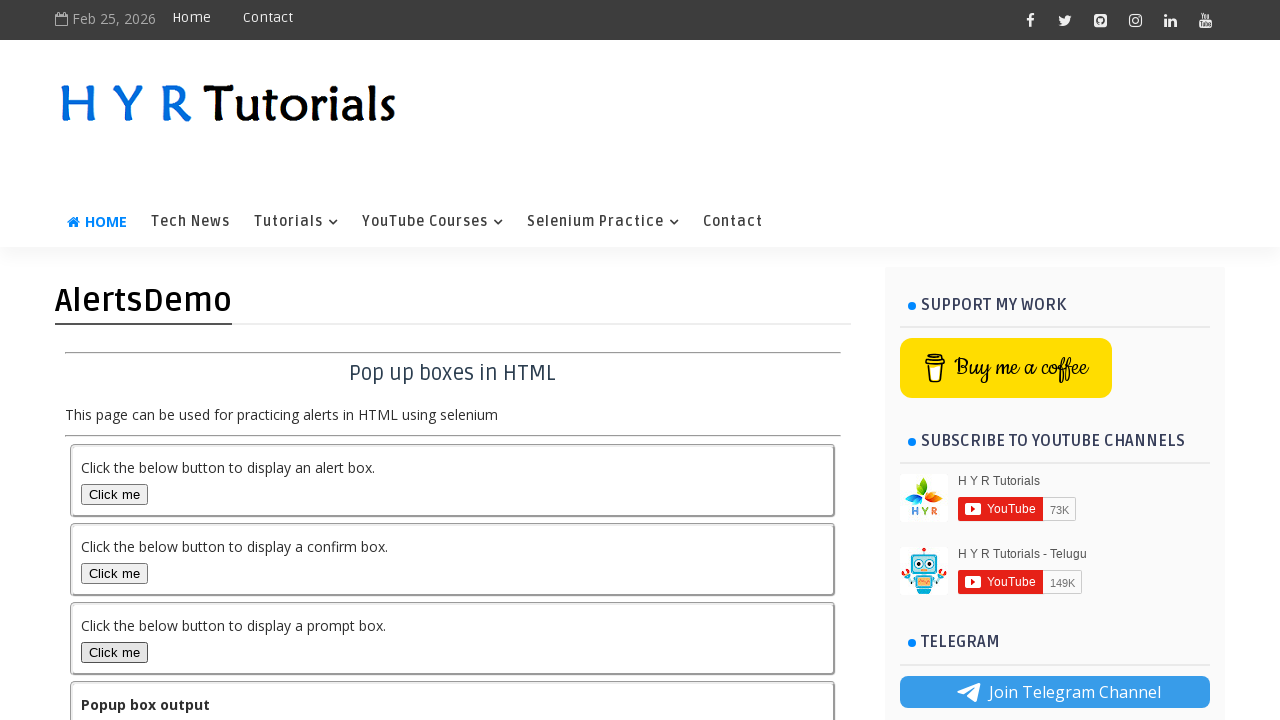

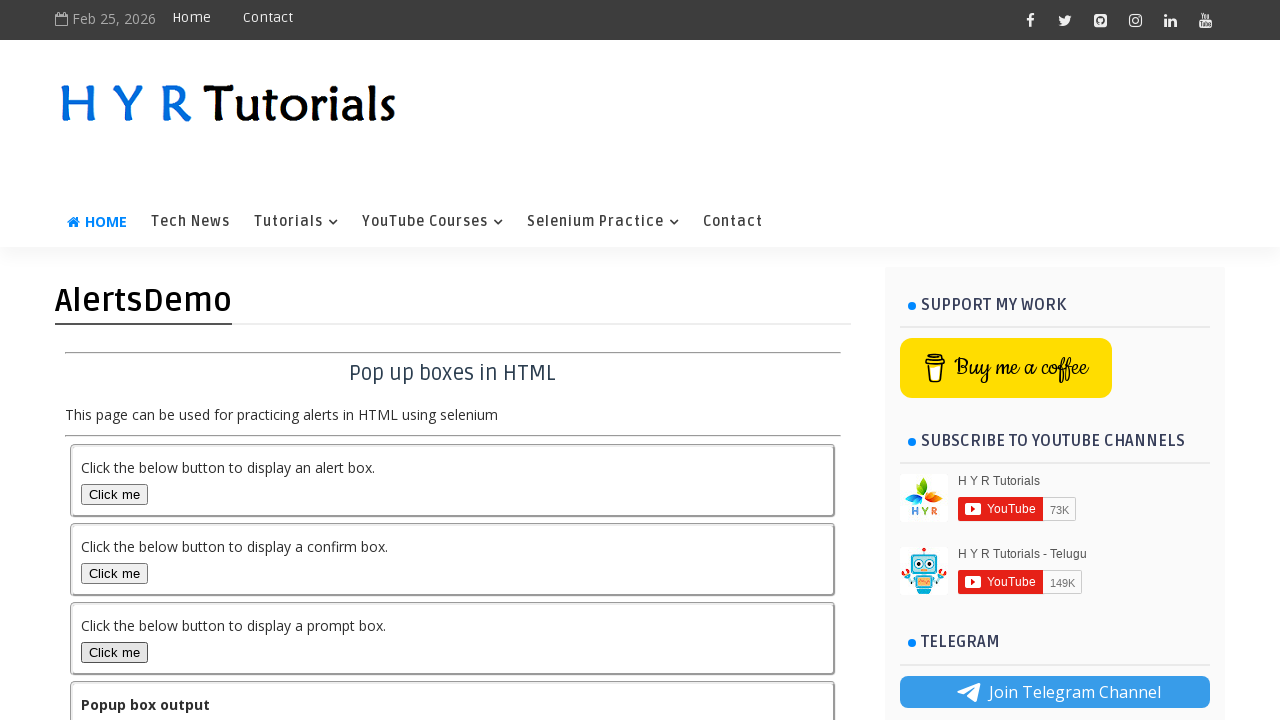